Tests an e-commerce flow by adding multiple products to cart, proceeding to checkout, and applying a promo code

Starting URL: https://rahulshettyacademy.com/seleniumPractise/#/

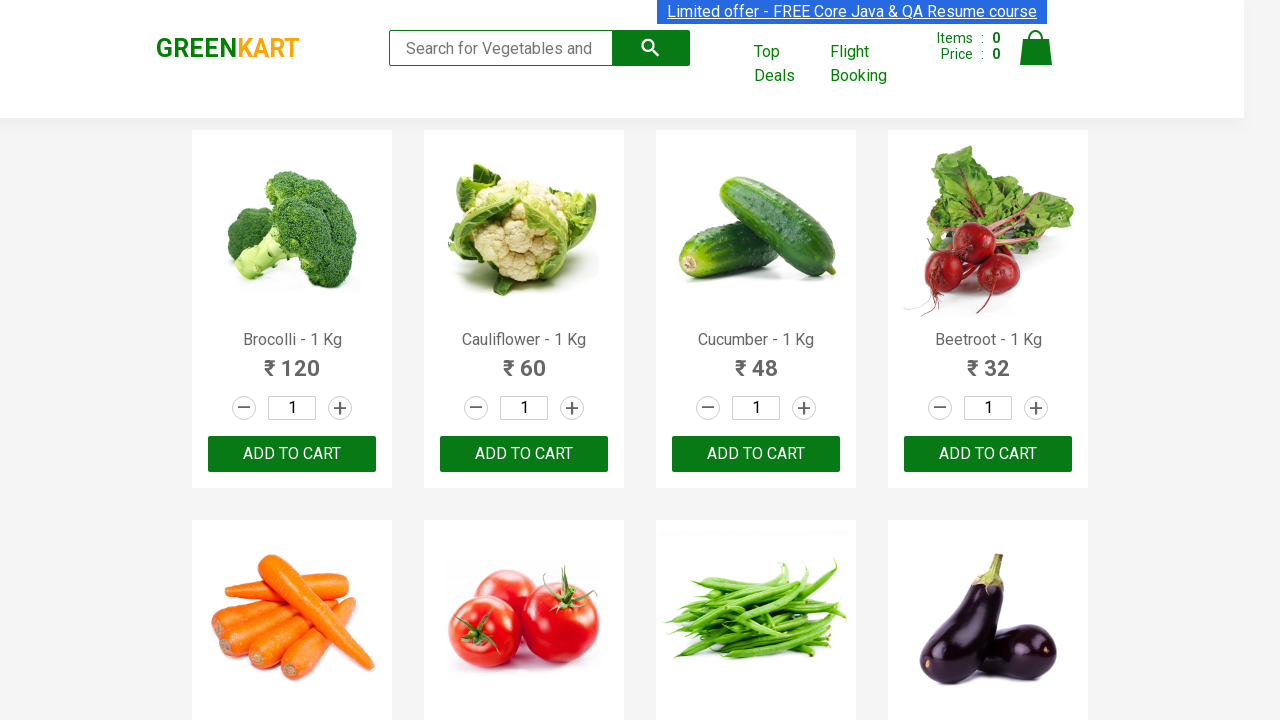

Waited 2 seconds for page to load
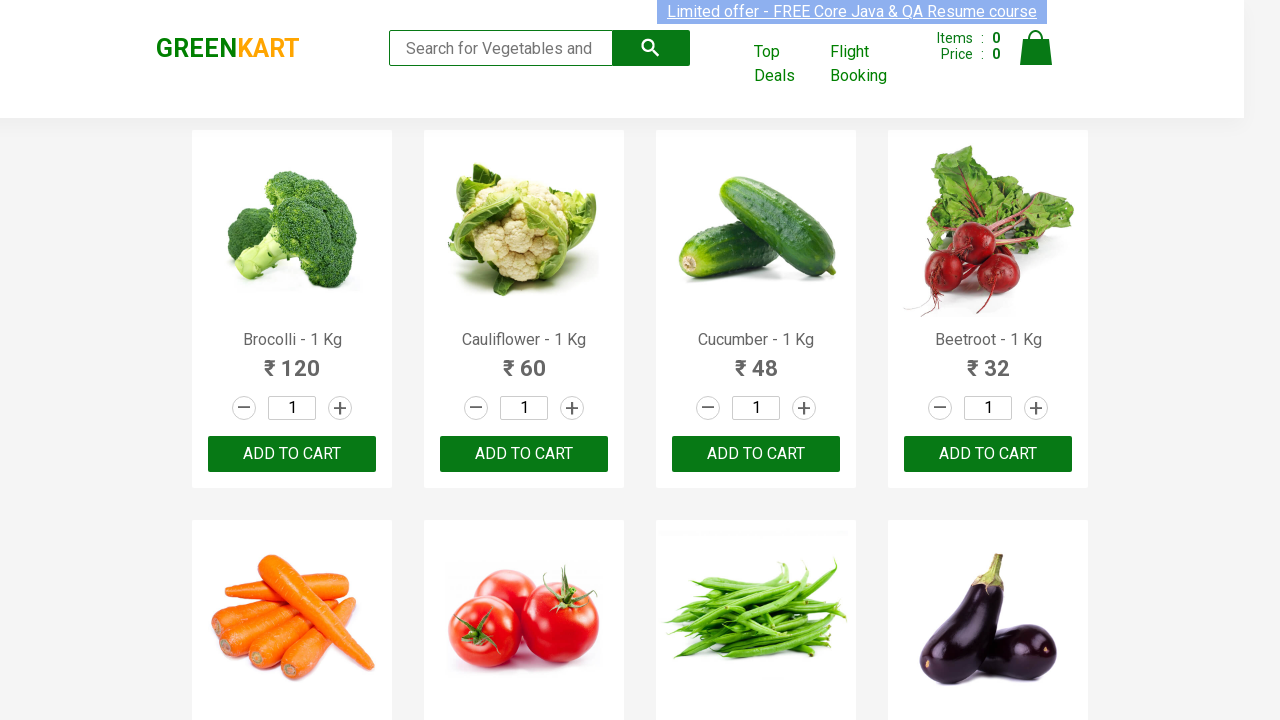

Retrieved all product names from page
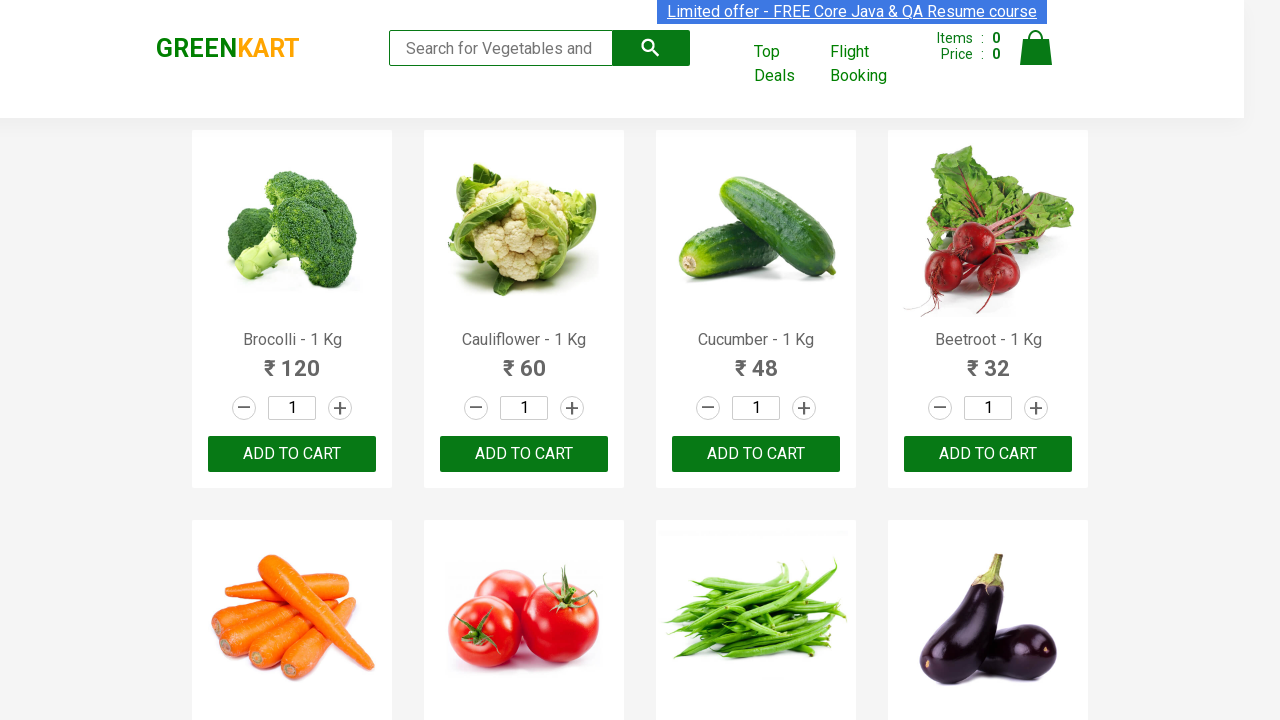

Added 'Brocolli' to cart at (292, 454) on xpath=//div[@class='product-action']/button >> nth=0
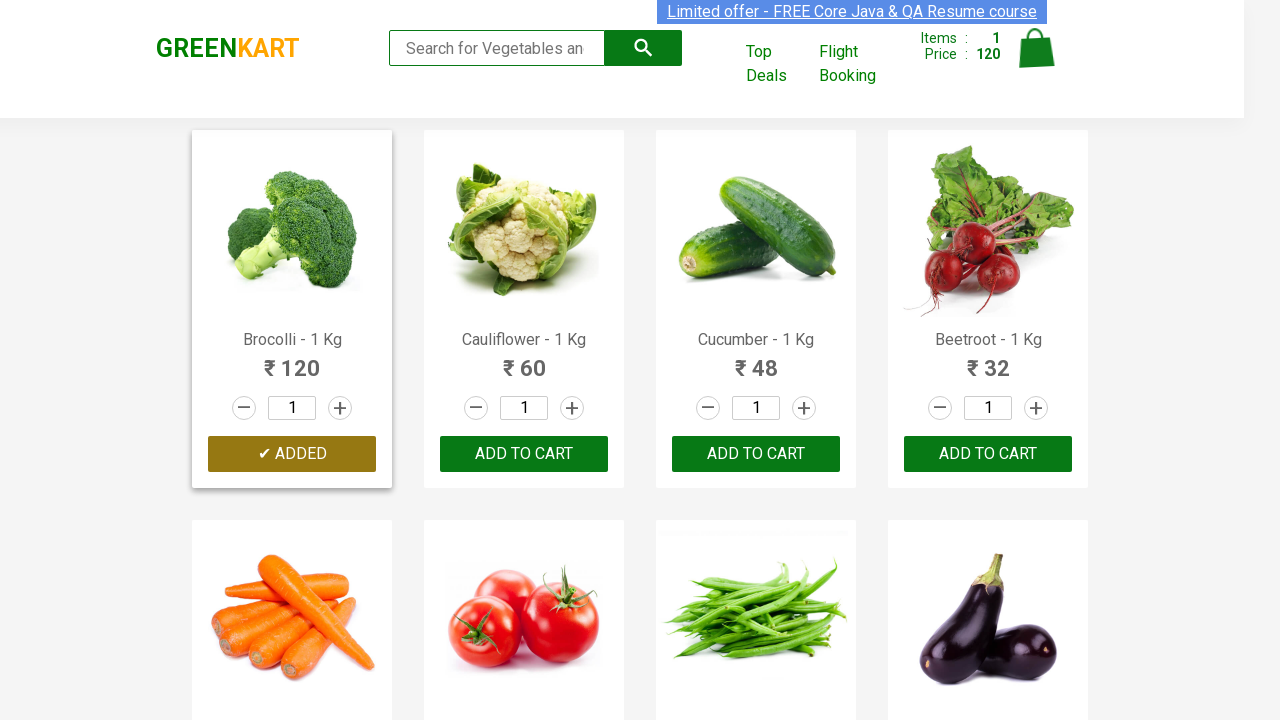

Added 'Tomato' to cart at (524, 360) on xpath=//div[@class='product-action']/button >> nth=5
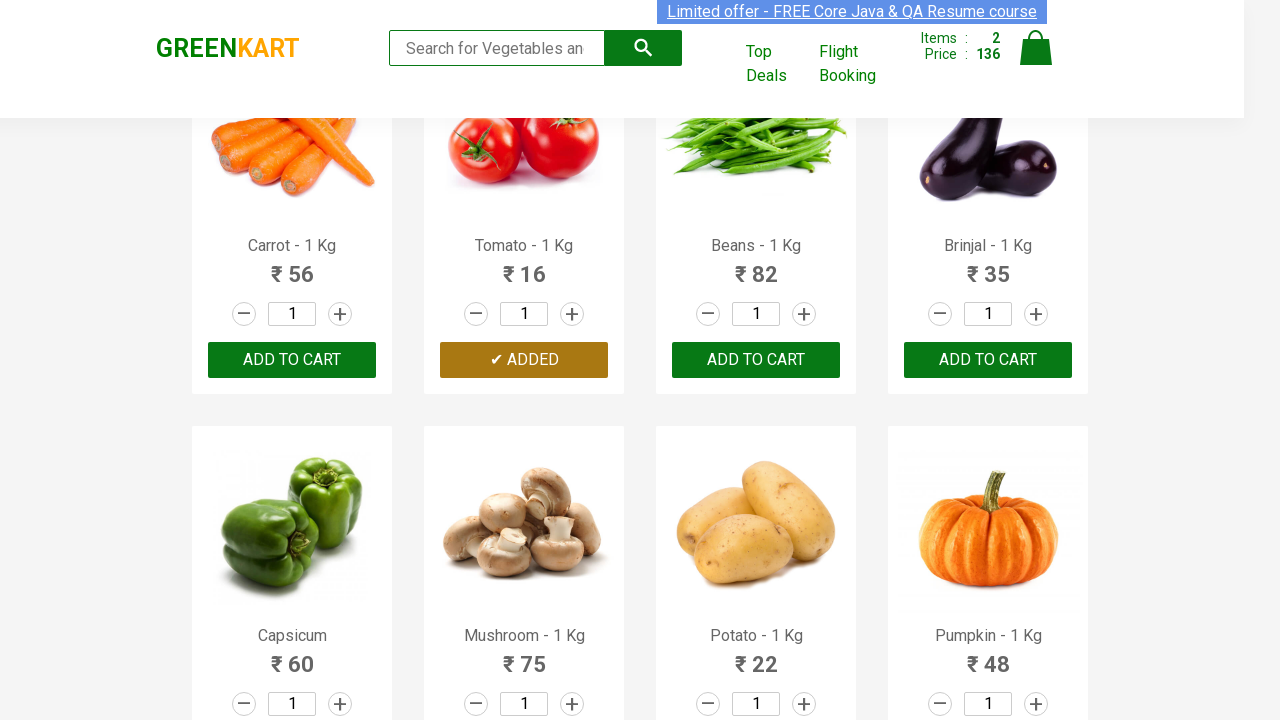

Added 'Mushroom' to cart at (524, 360) on xpath=//div[@class='product-action']/button >> nth=9
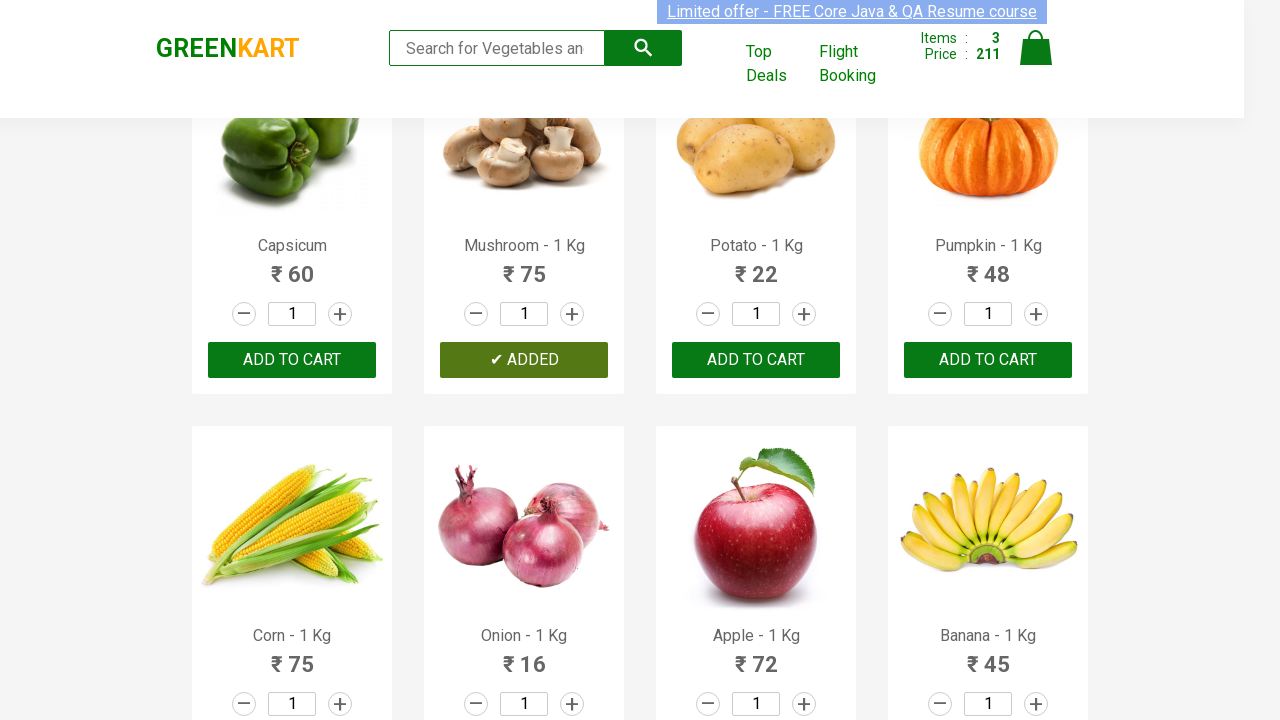

Added 'Apple' to cart at (756, 360) on xpath=//div[@class='product-action']/button >> nth=14
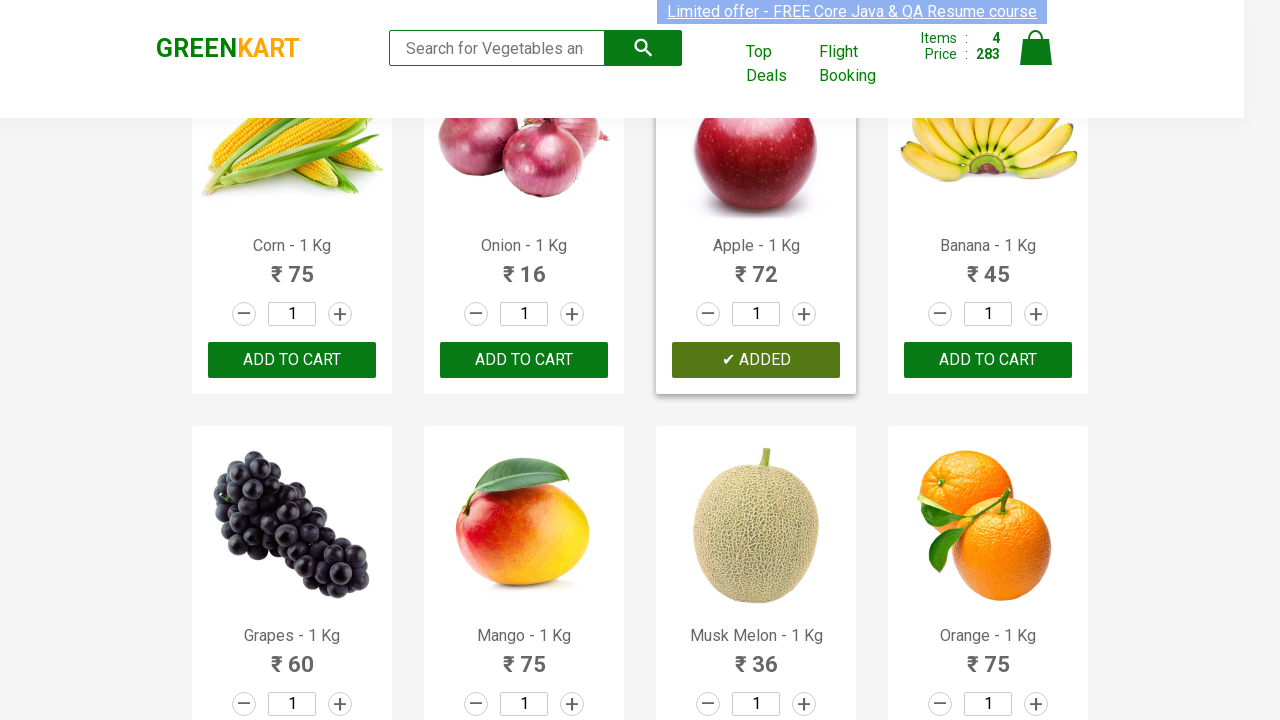

Added 'Mango' to cart at (524, 360) on xpath=//div[@class='product-action']/button >> nth=17
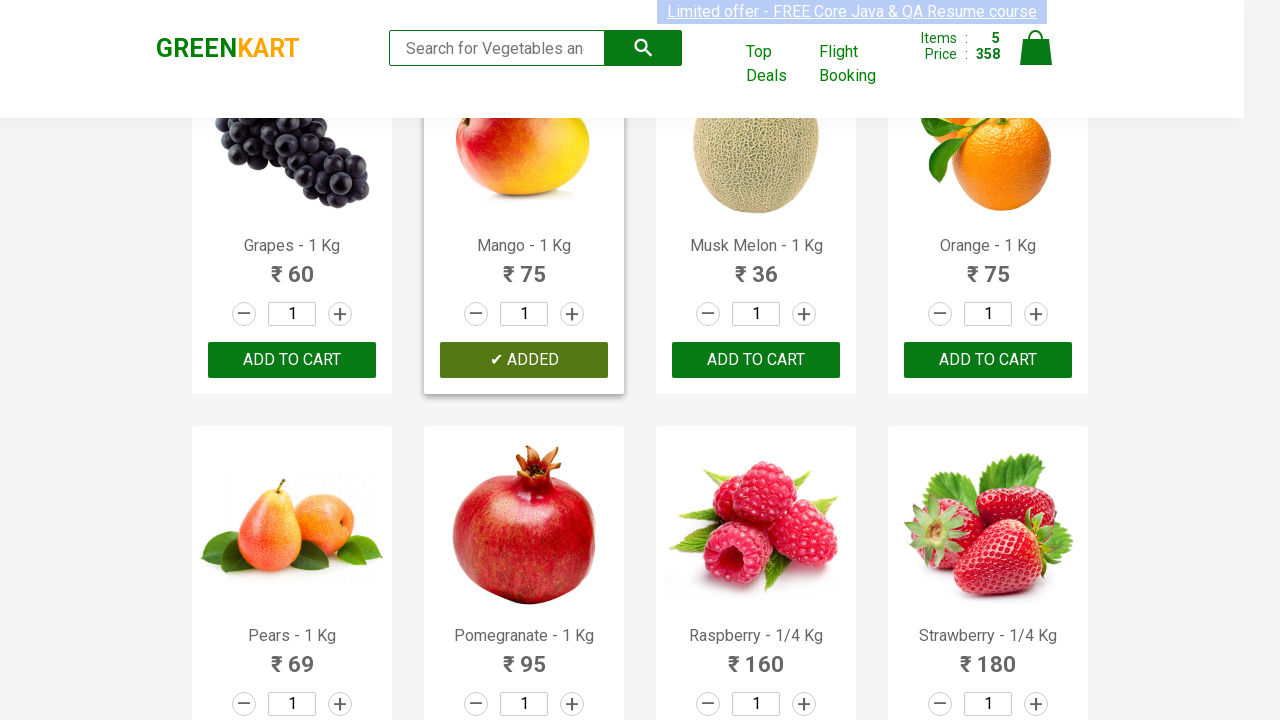

Added 'Nuts Mixture' to cart at (988, 360) on xpath=//div[@class='product-action']/button >> nth=27
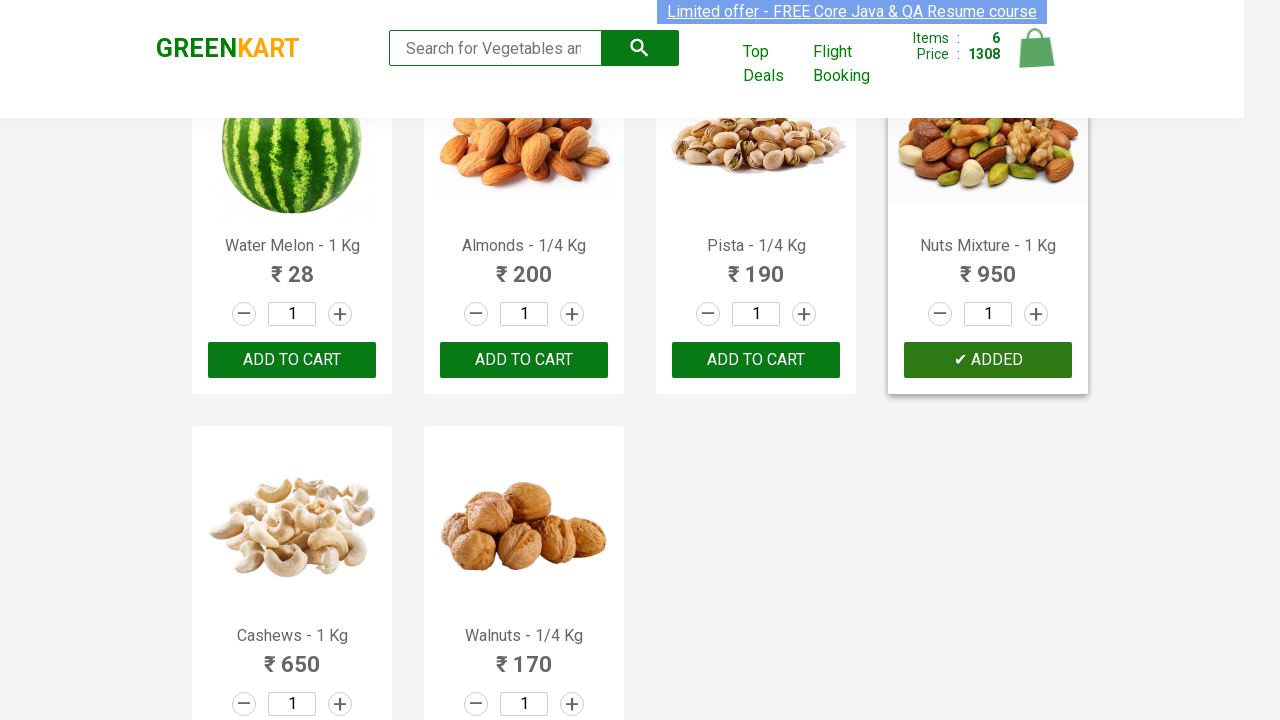

Clicked on cart icon to view cart at (1036, 48) on img[alt='Cart']
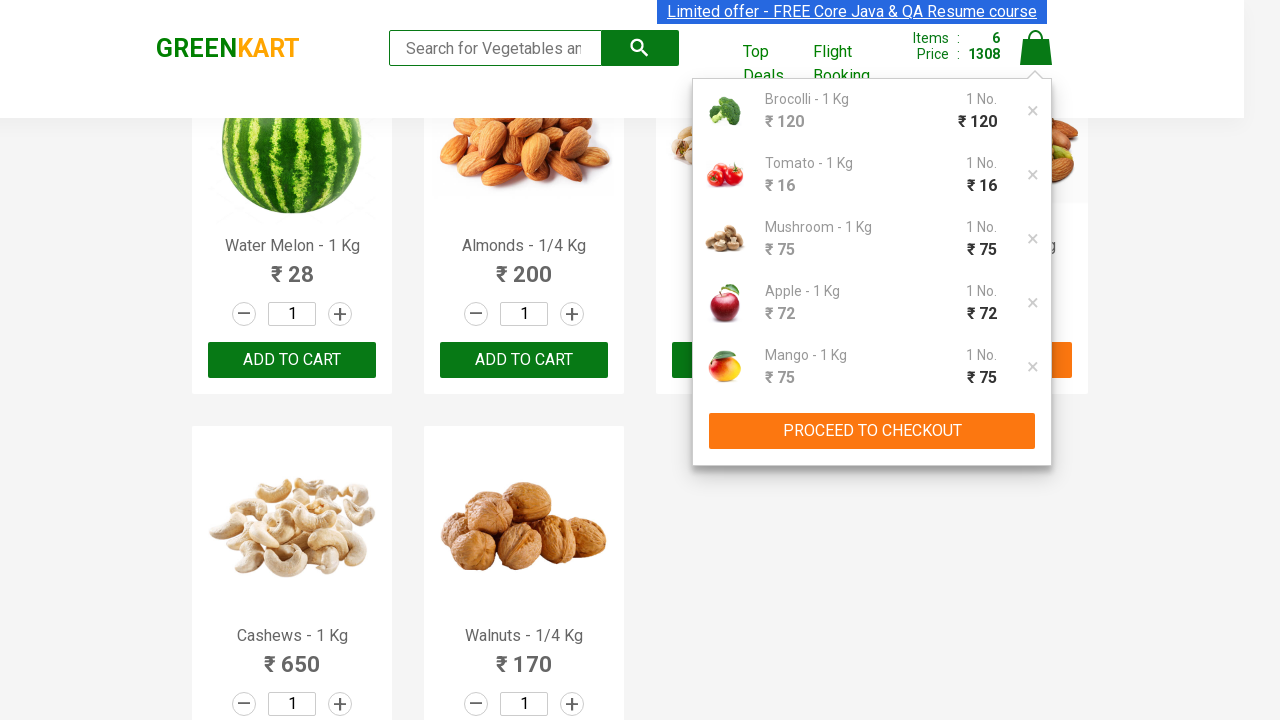

Clicked proceed to checkout button at (872, 431) on xpath=//button[contains(text(),'PROCEED TO CHECKOUT')]
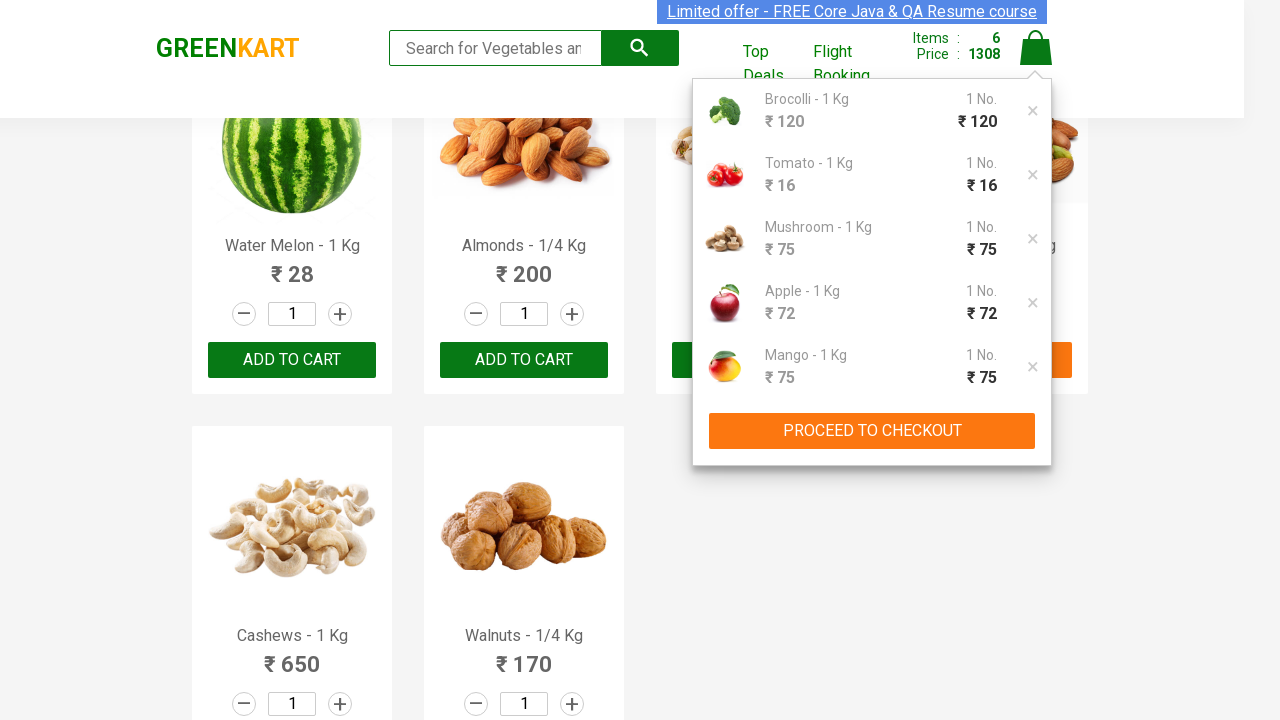

Promo code input field is now visible
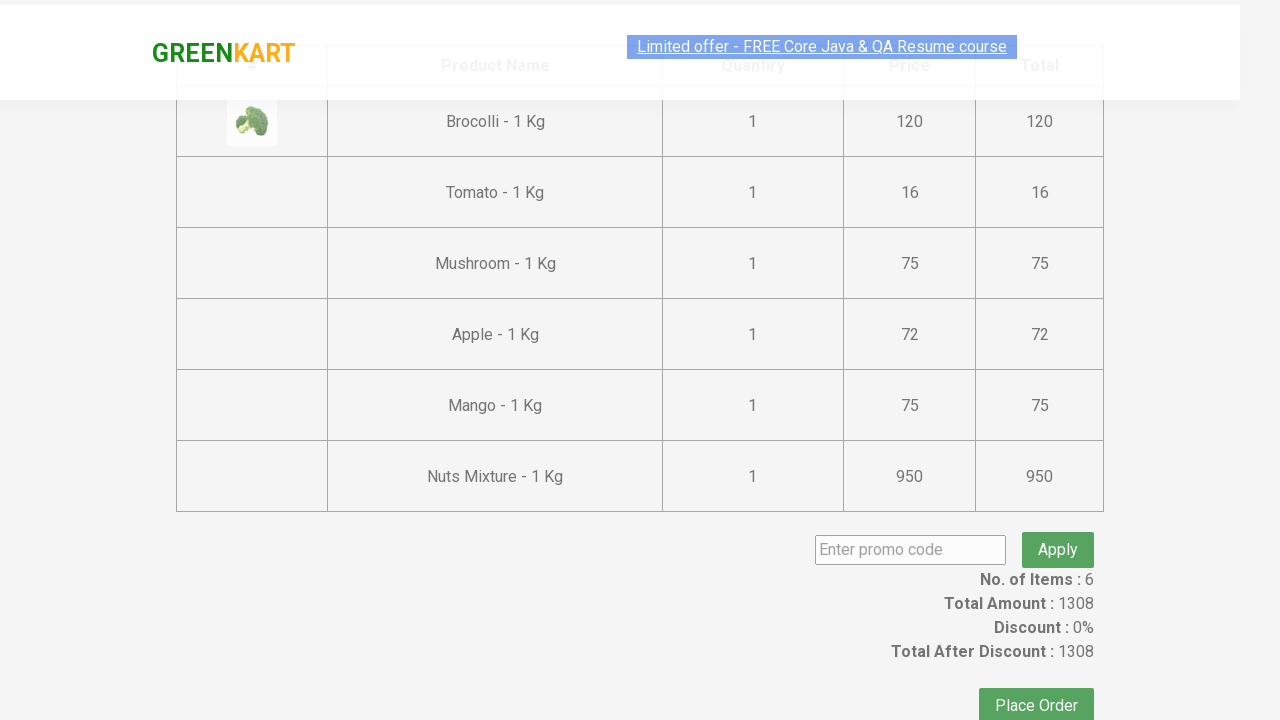

Entered promo code 'rahulshettyacademy' on input.promoCode
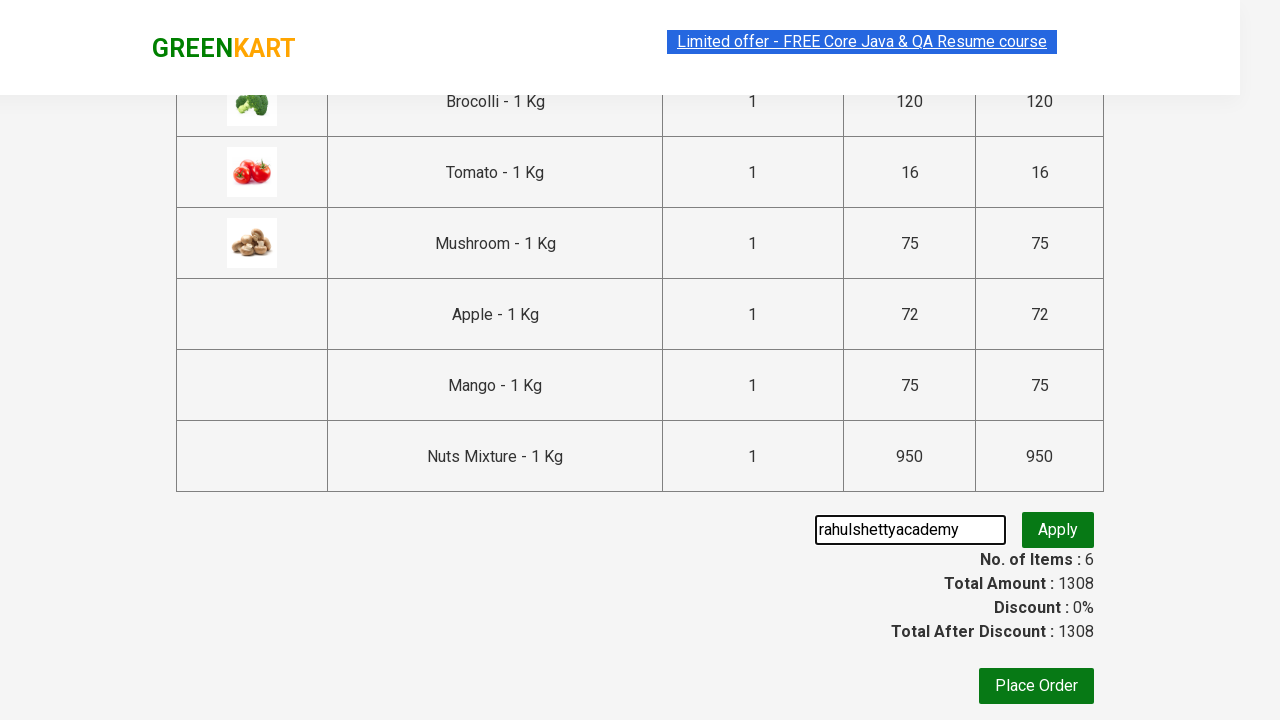

Clicked apply promo button at (1058, 530) on button.promoBtn
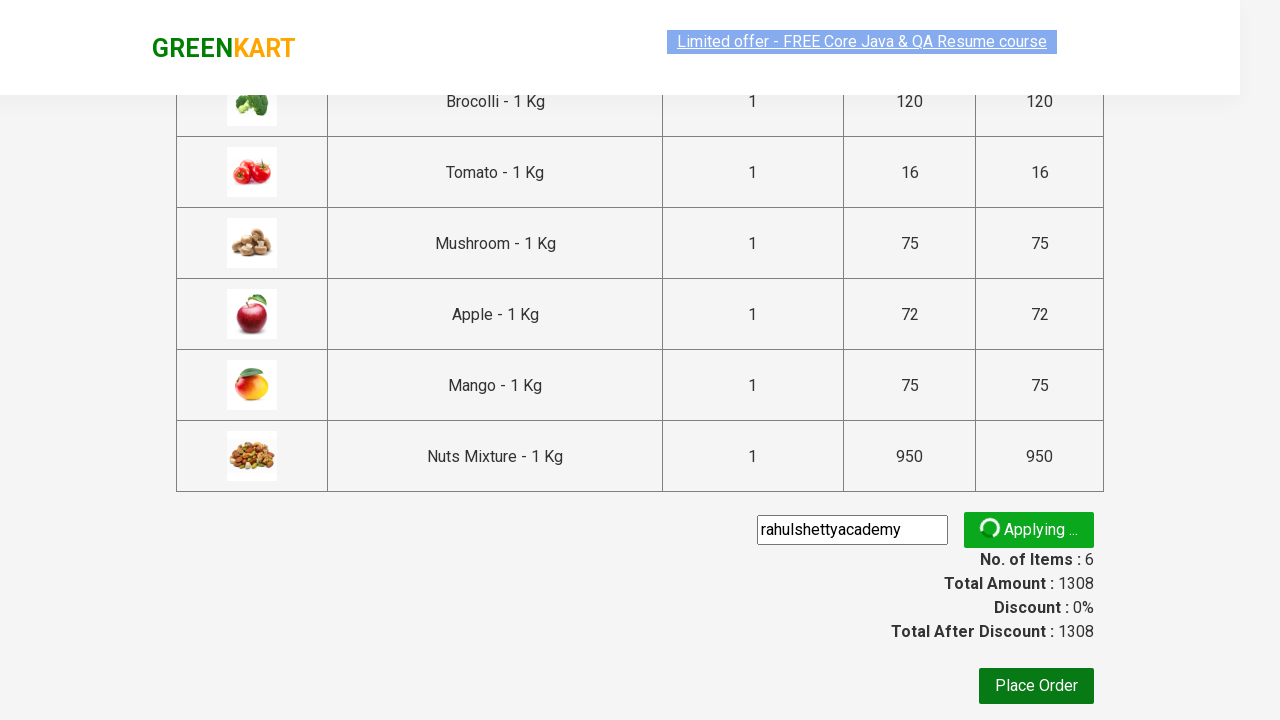

Promo message appeared on screen
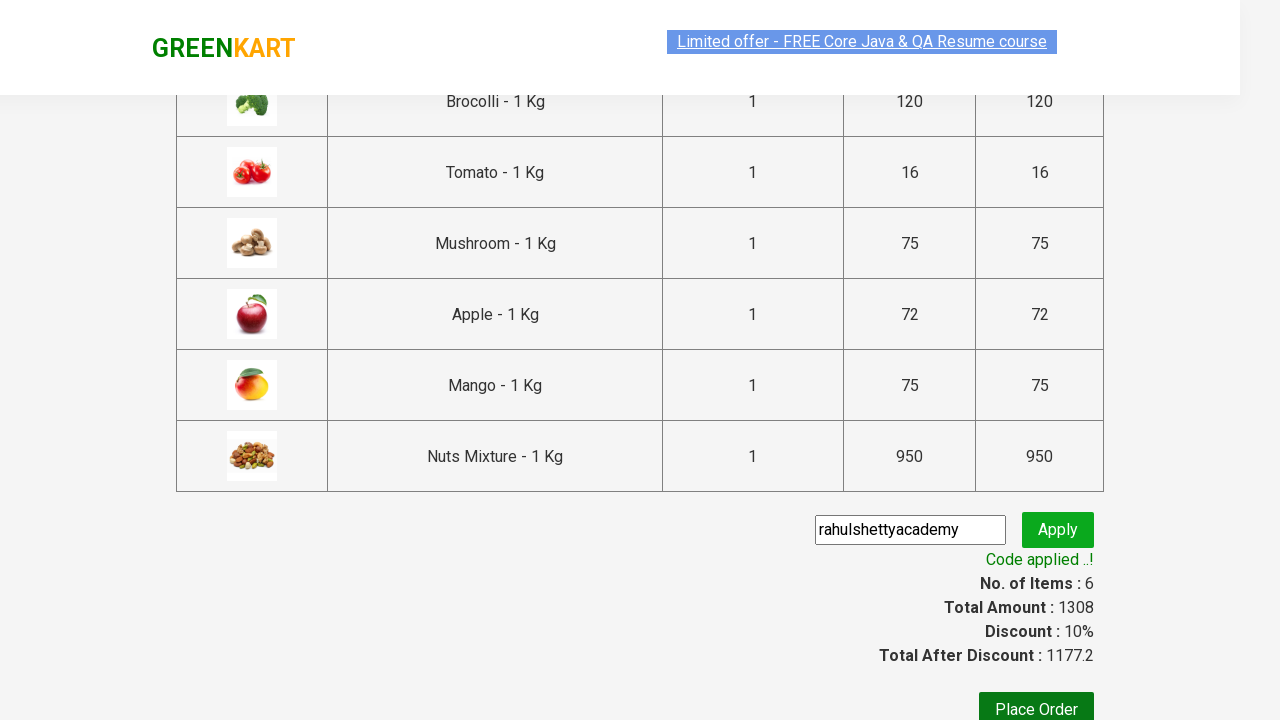

Retrieved promo message: Code applied ..!
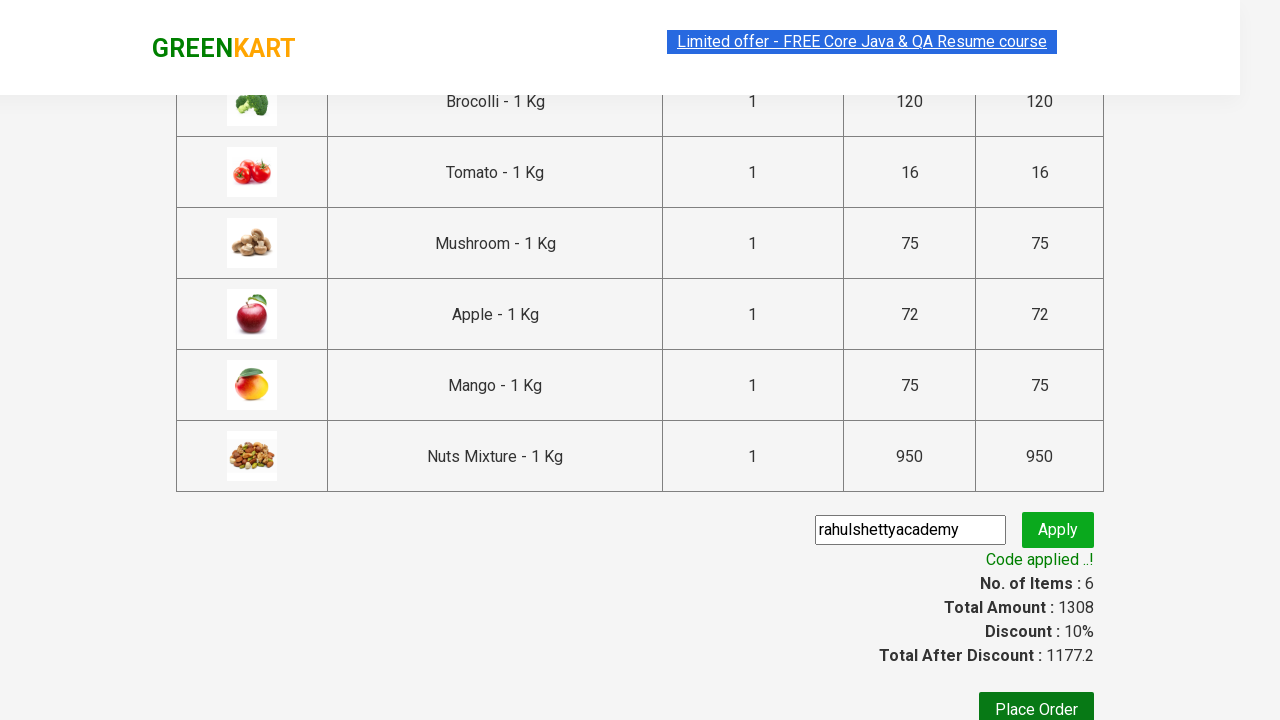

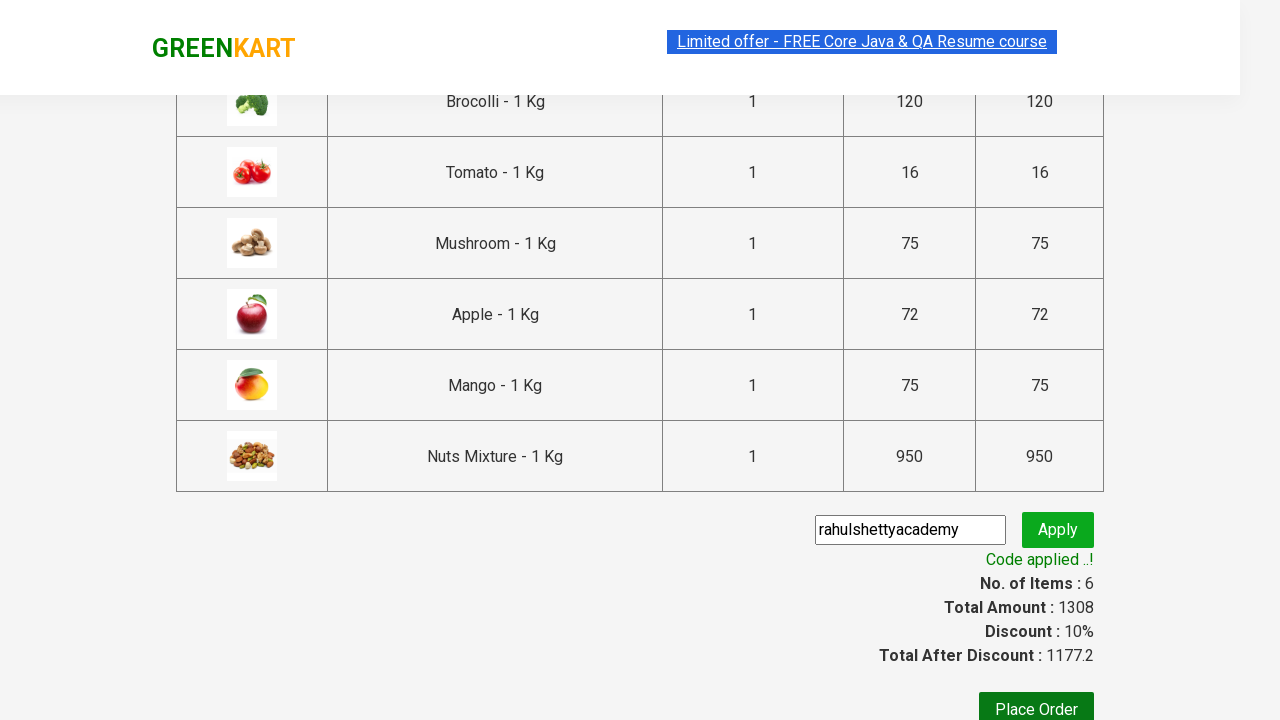